Tests reading cookies from a demo page by navigating to the cookies demo page, verifying cookies exist on the page, and clicking the refresh cookies button.

Starting URL: https://bonigarcia.dev/selenium-webdriver-java/cookies.html

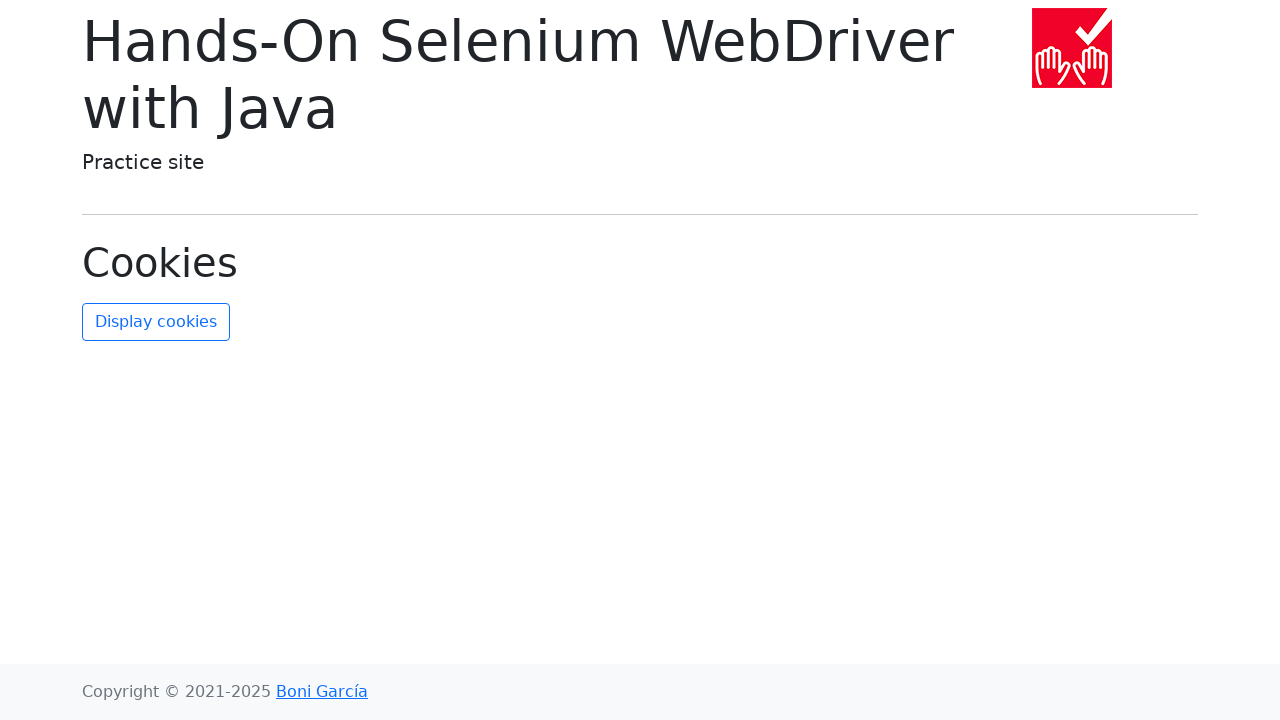

Navigated to cookies demo page and waited for DOM to load
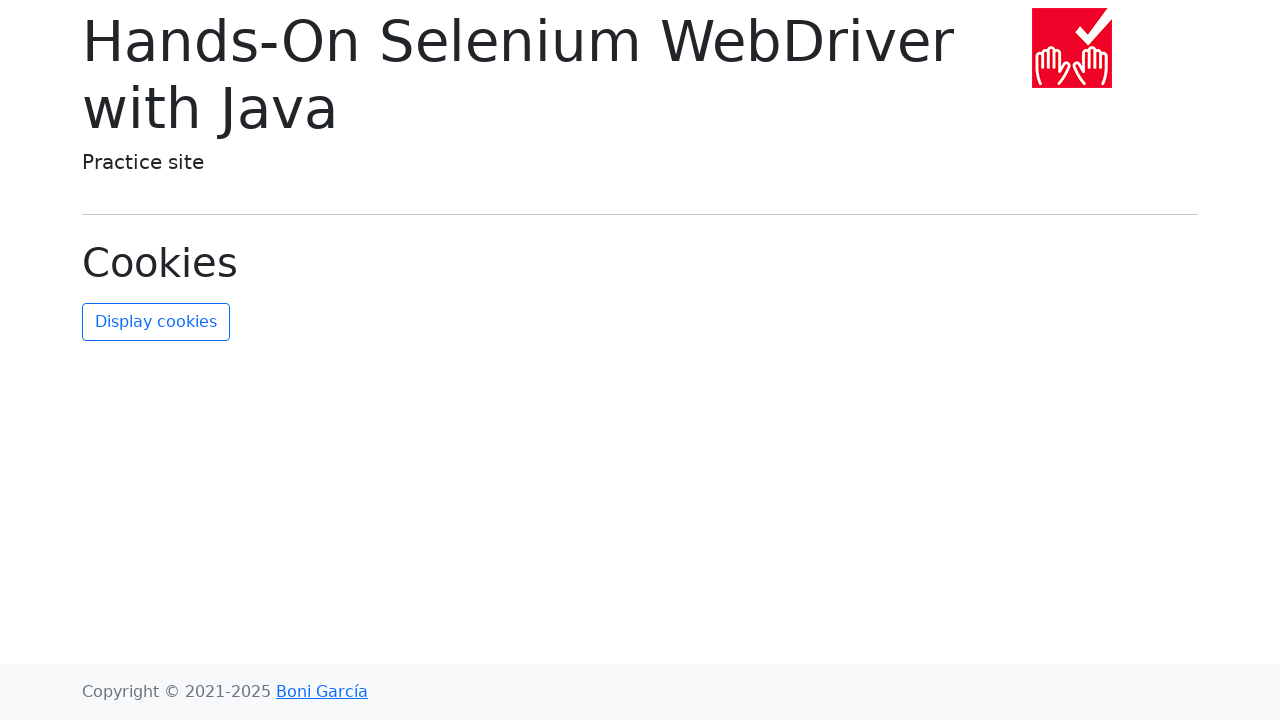

Clicked refresh cookies button at (156, 322) on #refresh-cookies
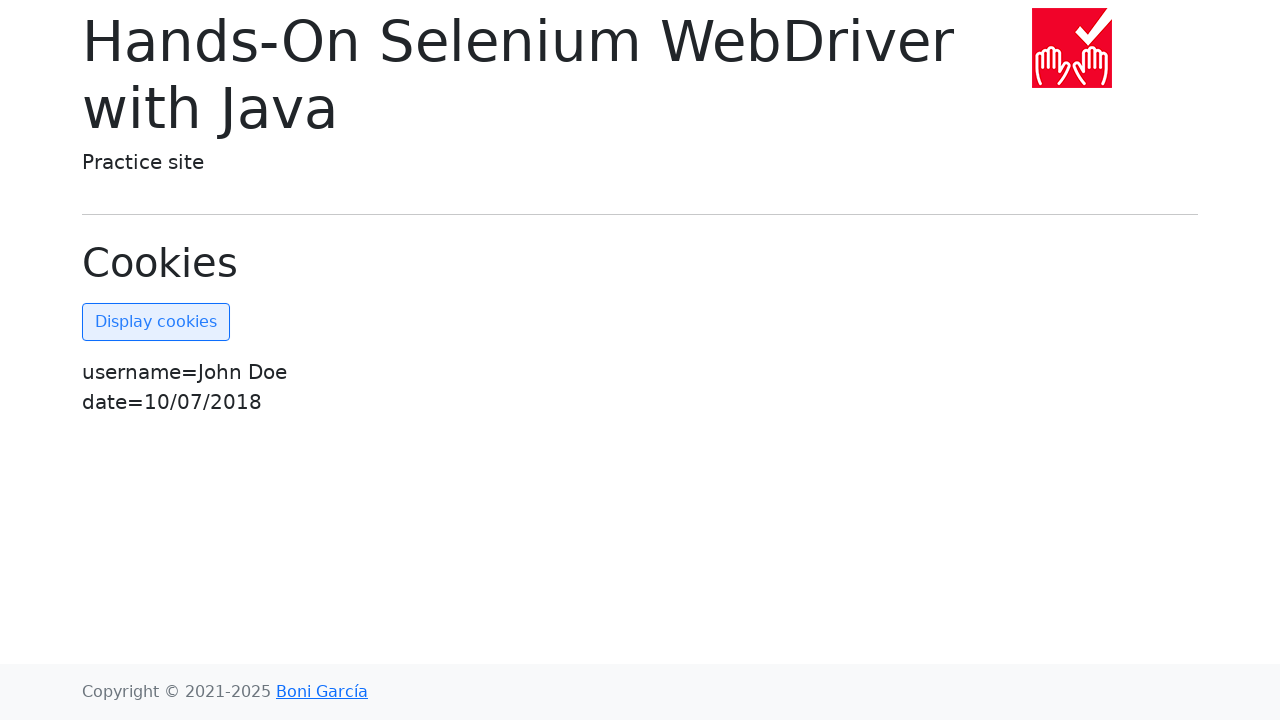

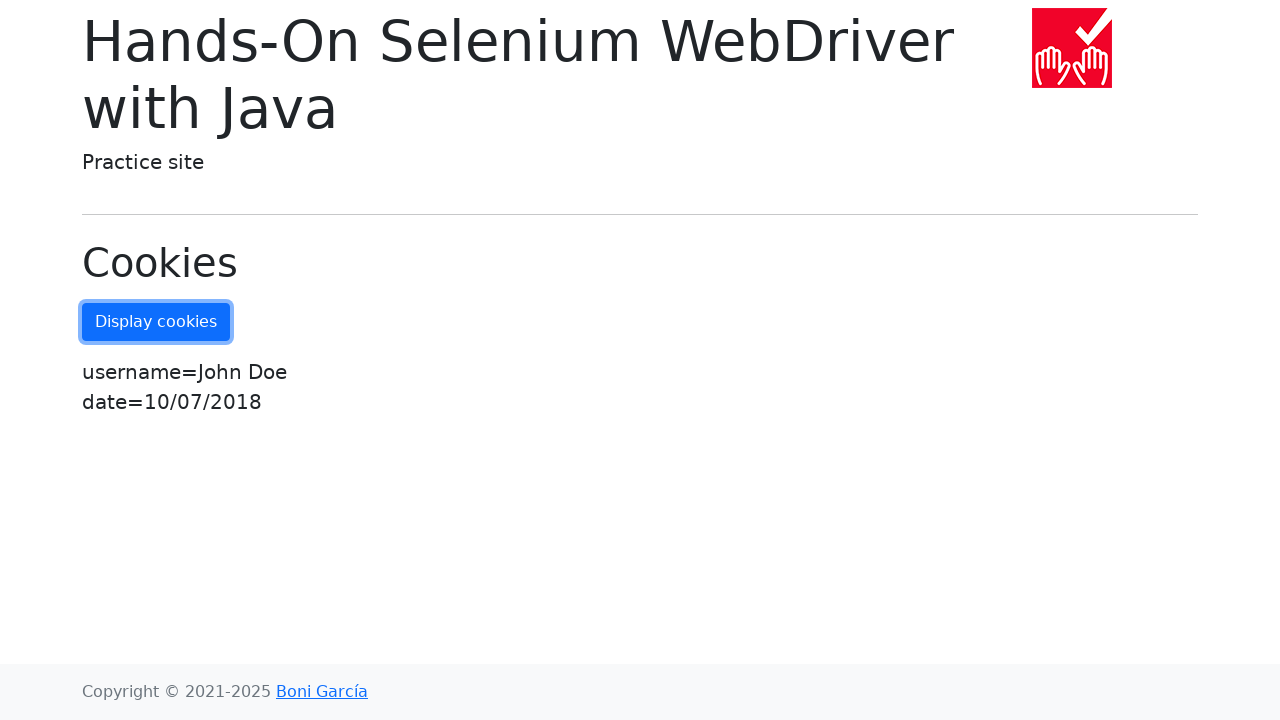